Tests navigation to the contact section by clicking the contact button in the navigation bar

Starting URL: https://mrjohn5on.github.io

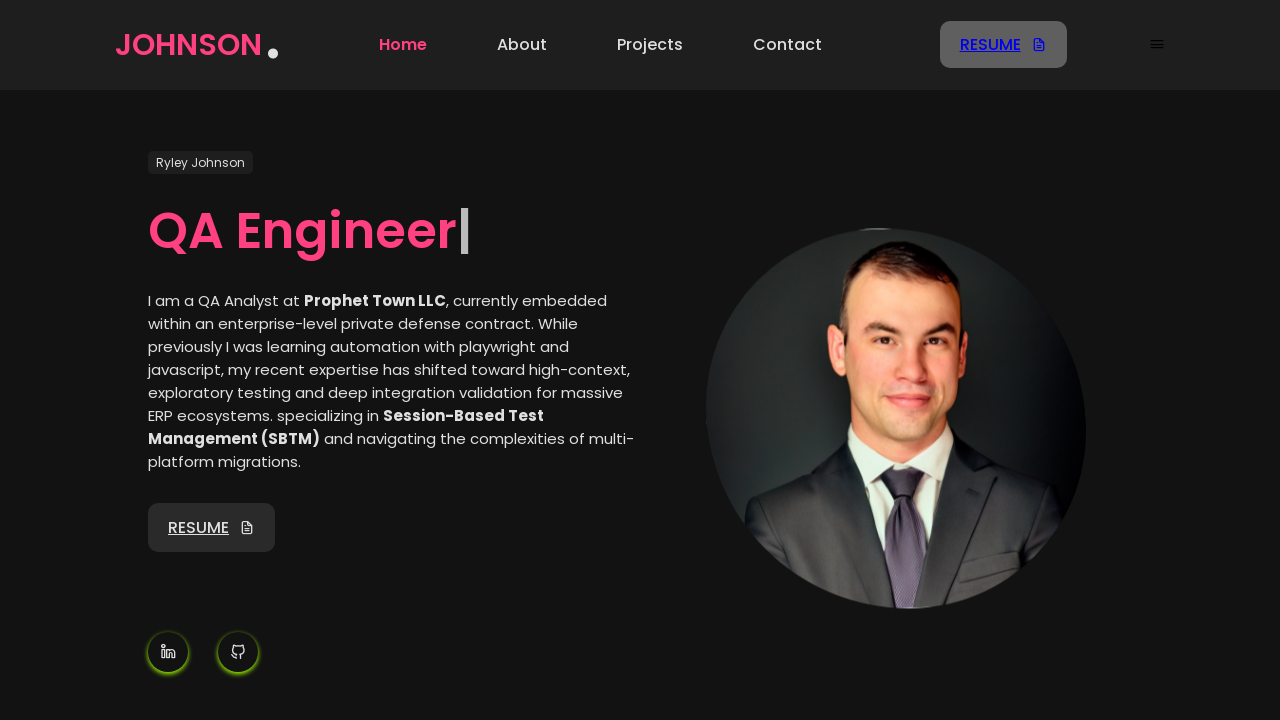

Clicked the contact button in navigation bar at (788, 45) on [data-testid="Nav-menu-contact"]
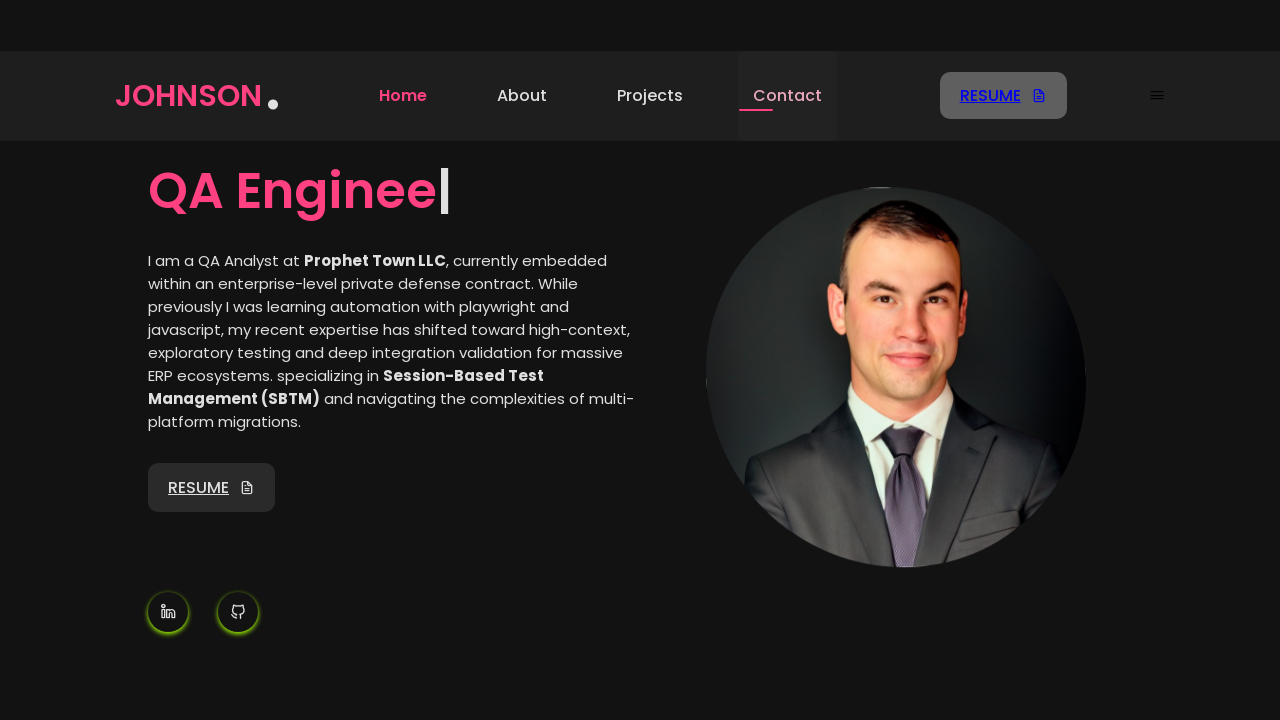

Navigation to contact section completed
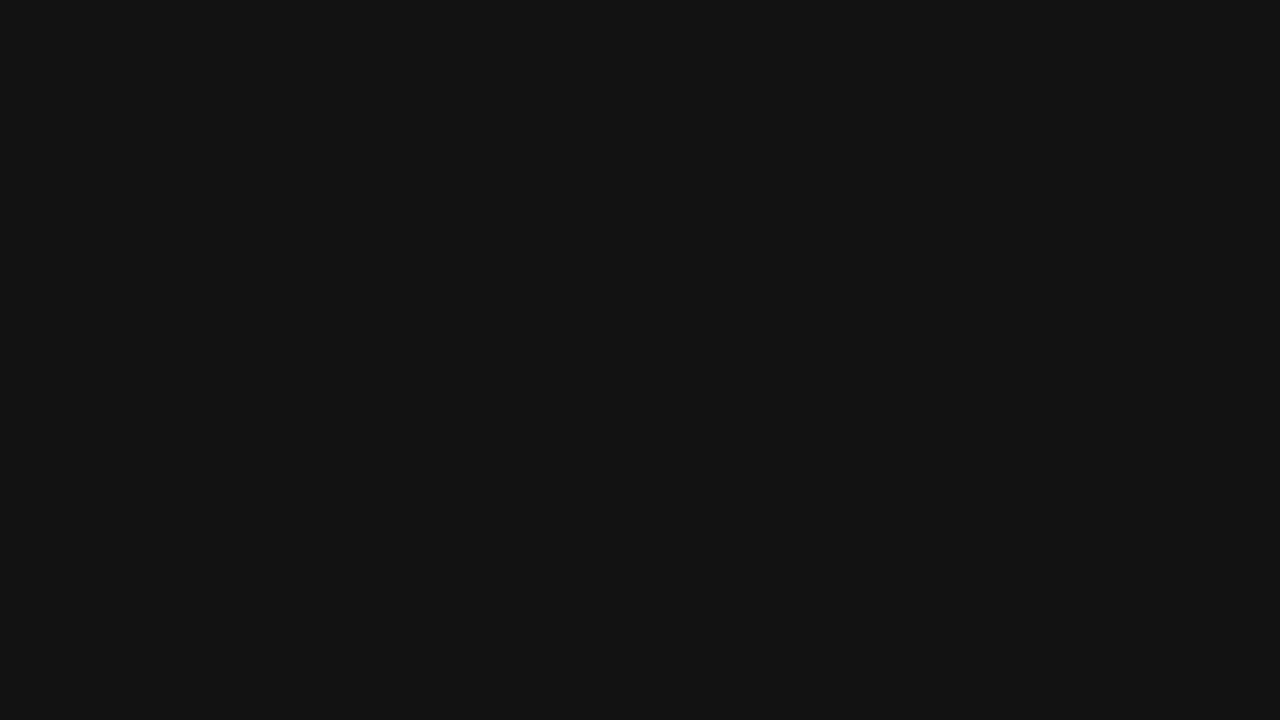

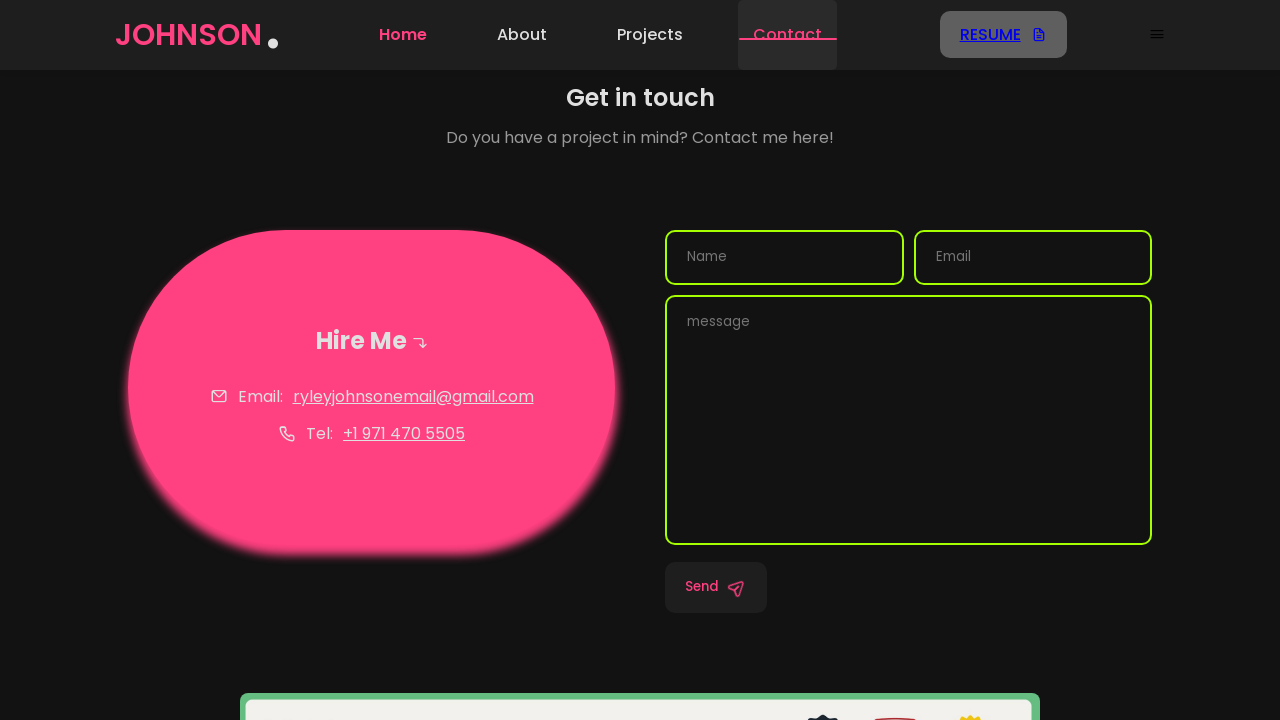